Tests dropdown selection functionality by reading two numbers displayed on the page, calculating their sum, selecting that sum from a dropdown menu, and clicking the submit button.

Starting URL: https://suninjuly.github.io/selects1.html

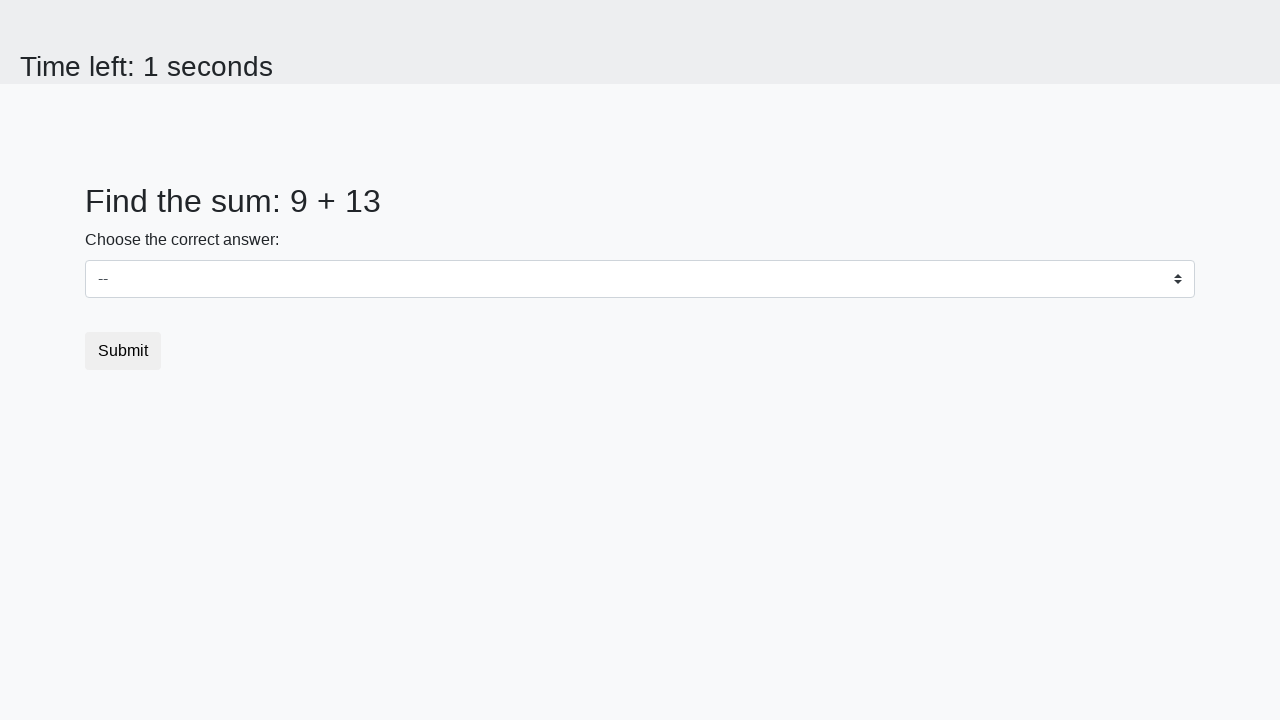

Located first number element (#num1)
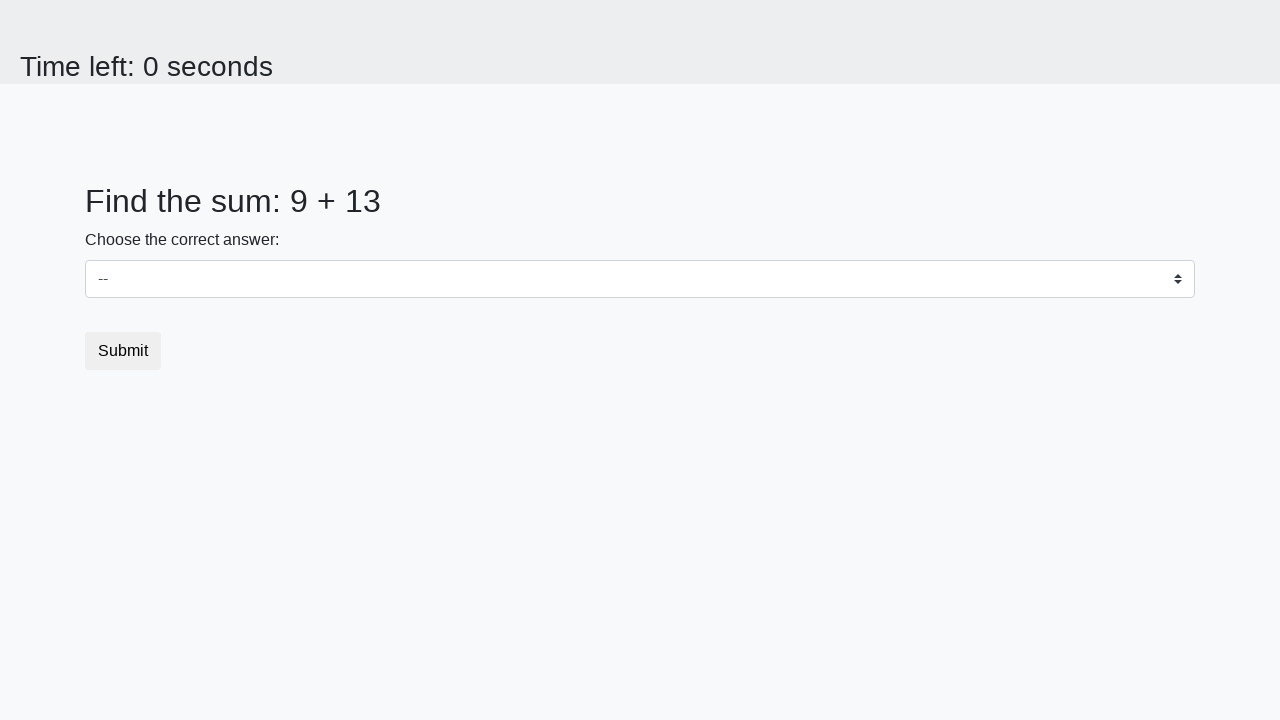

Located second number element (#num2)
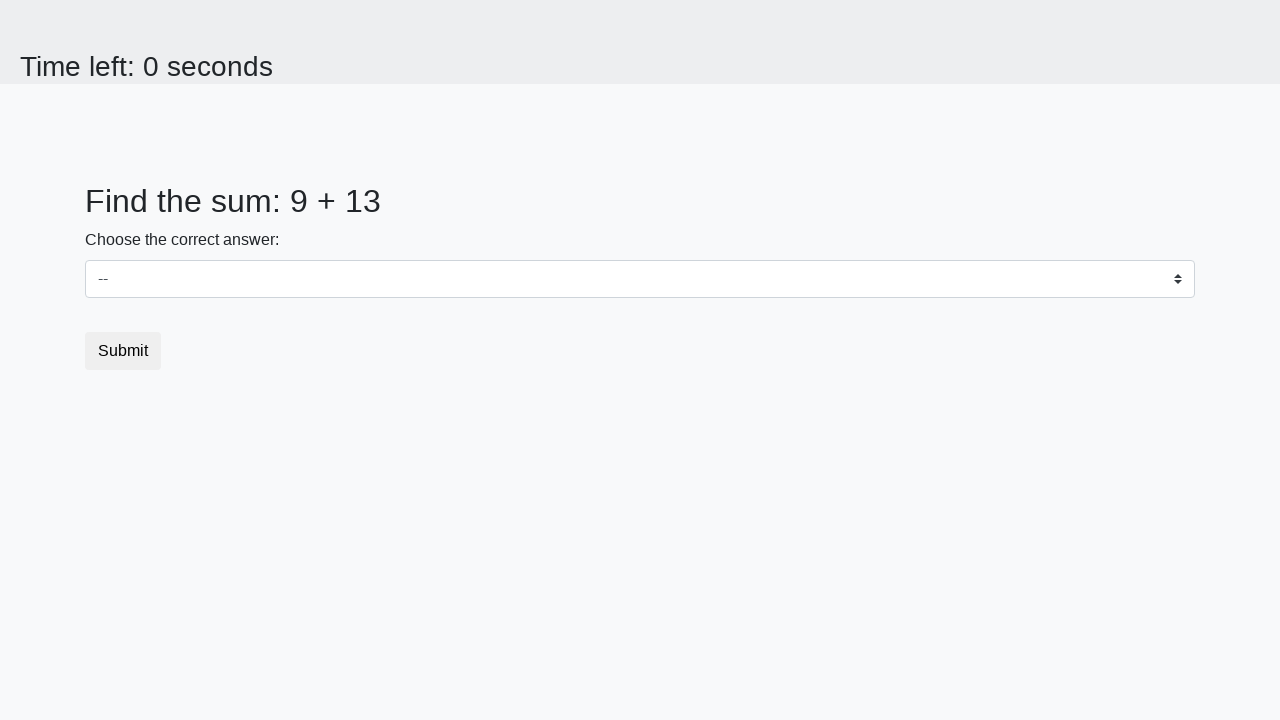

Read first number: 9
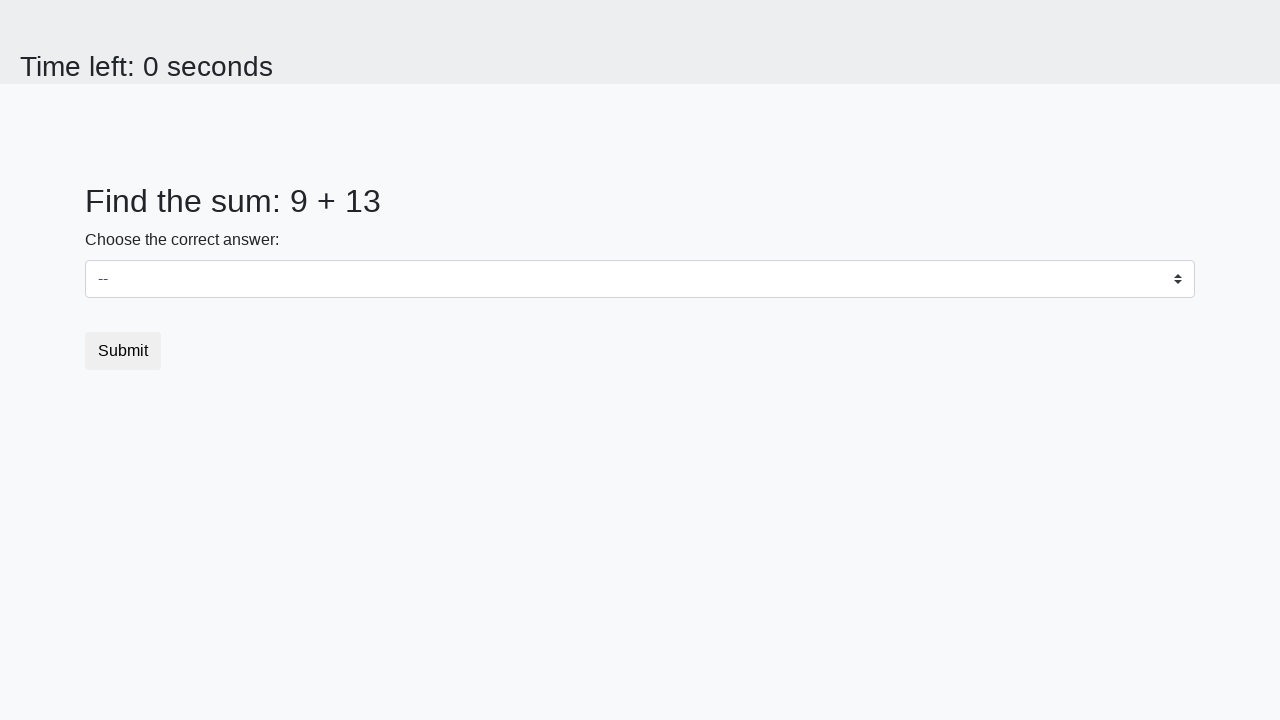

Read second number: 13
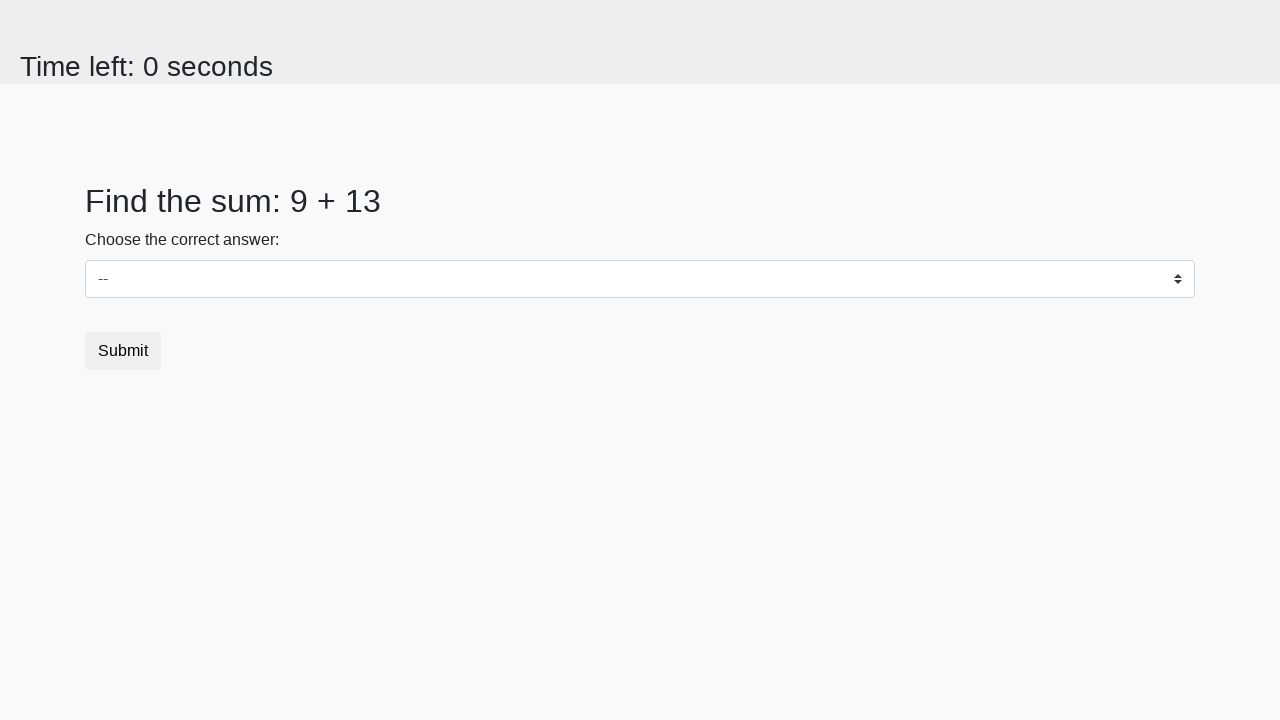

Calculated sum: 9 + 13 = 22
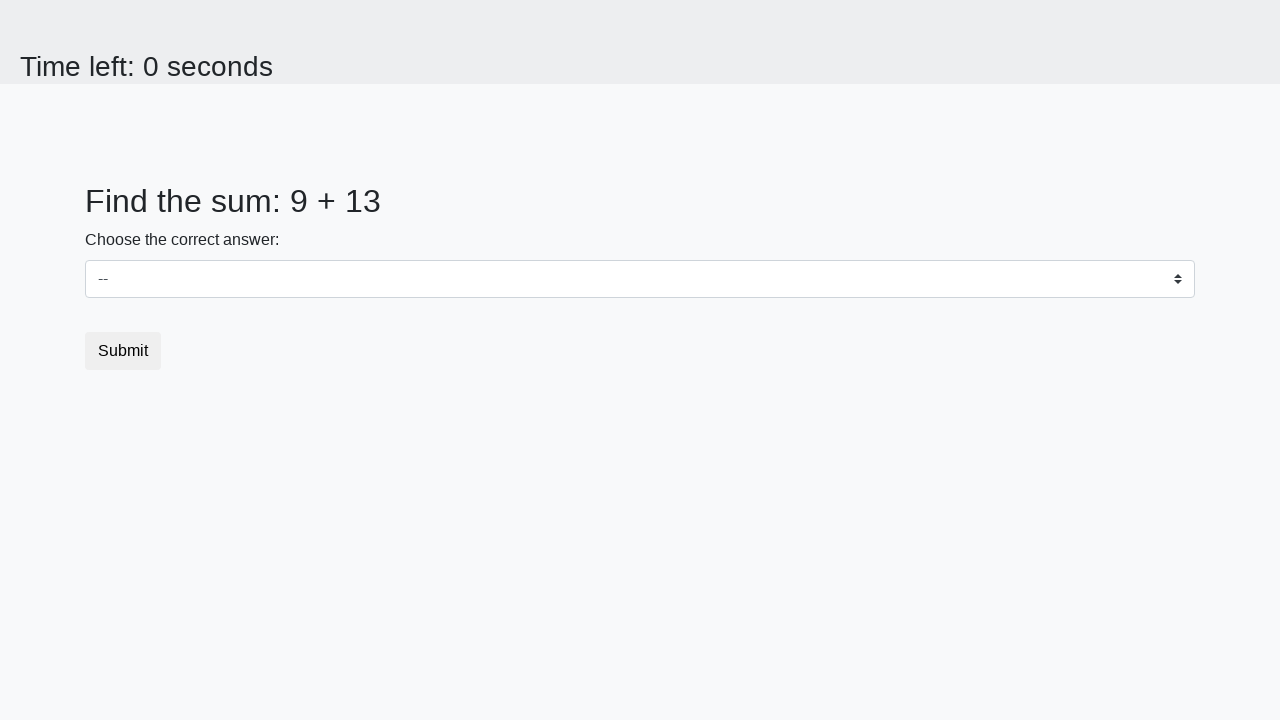

Selected 22 from dropdown menu on #dropdown
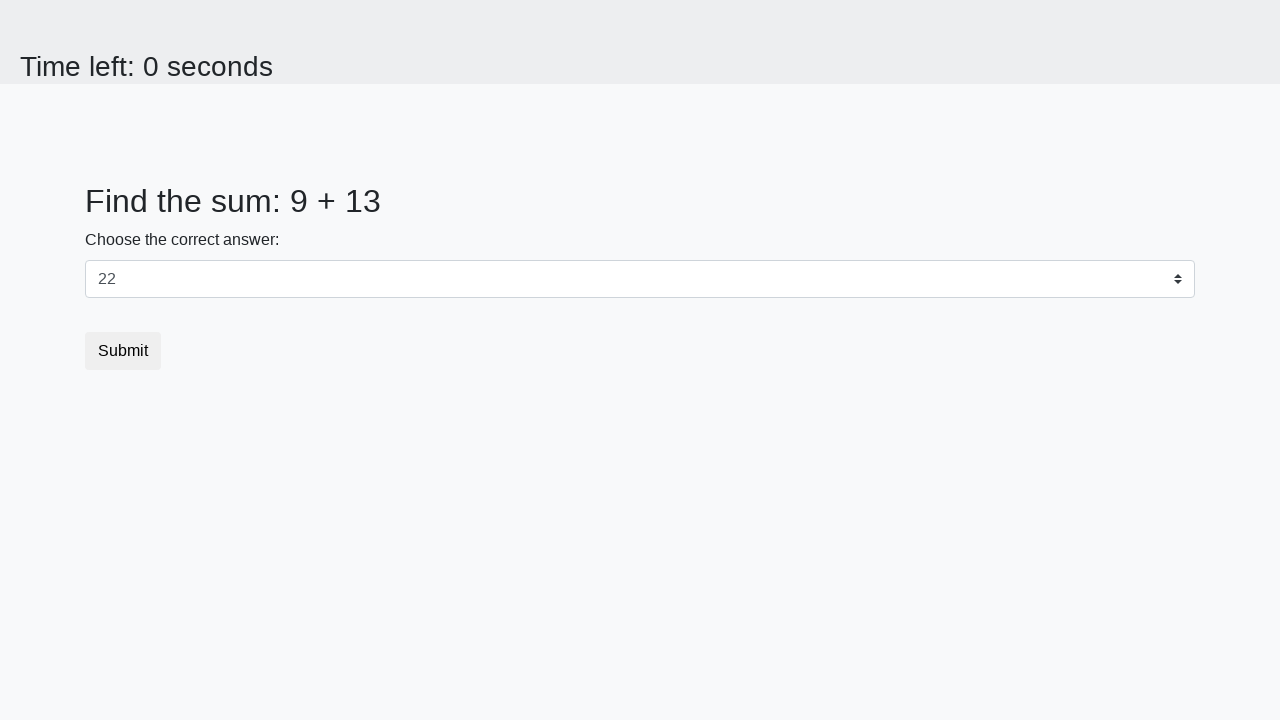

Clicked the submit button at (123, 351) on button.btn
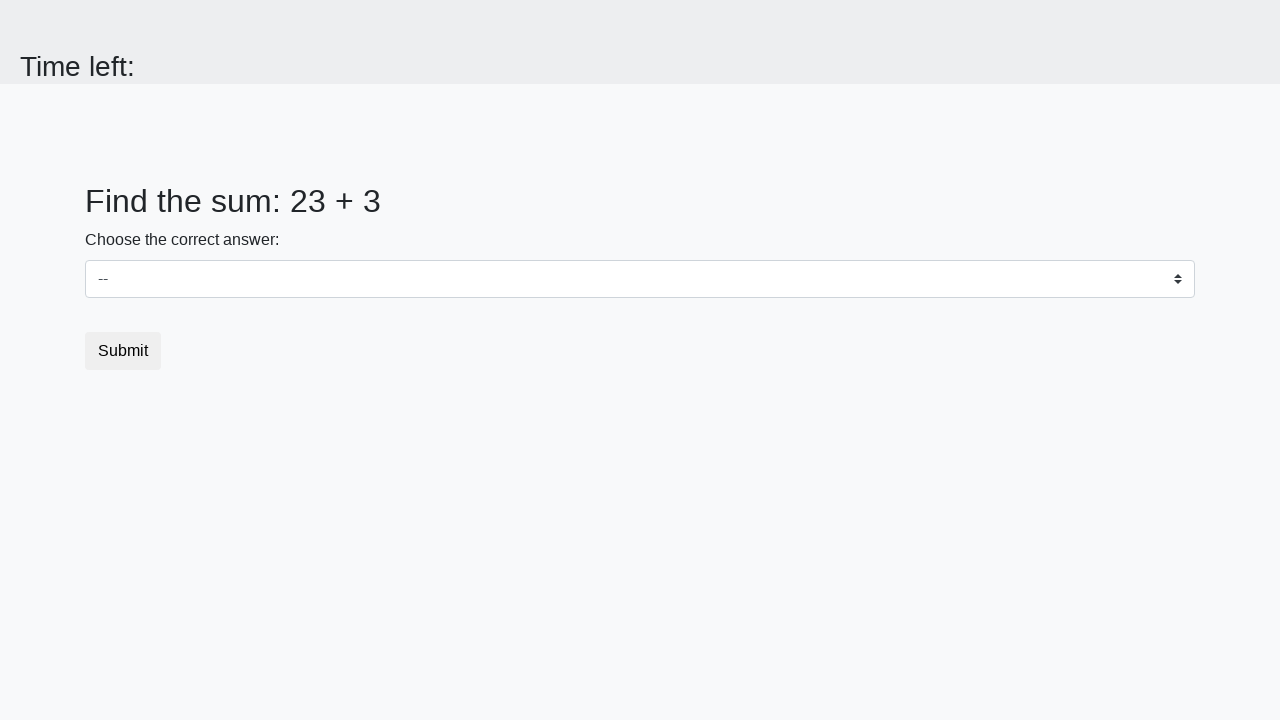

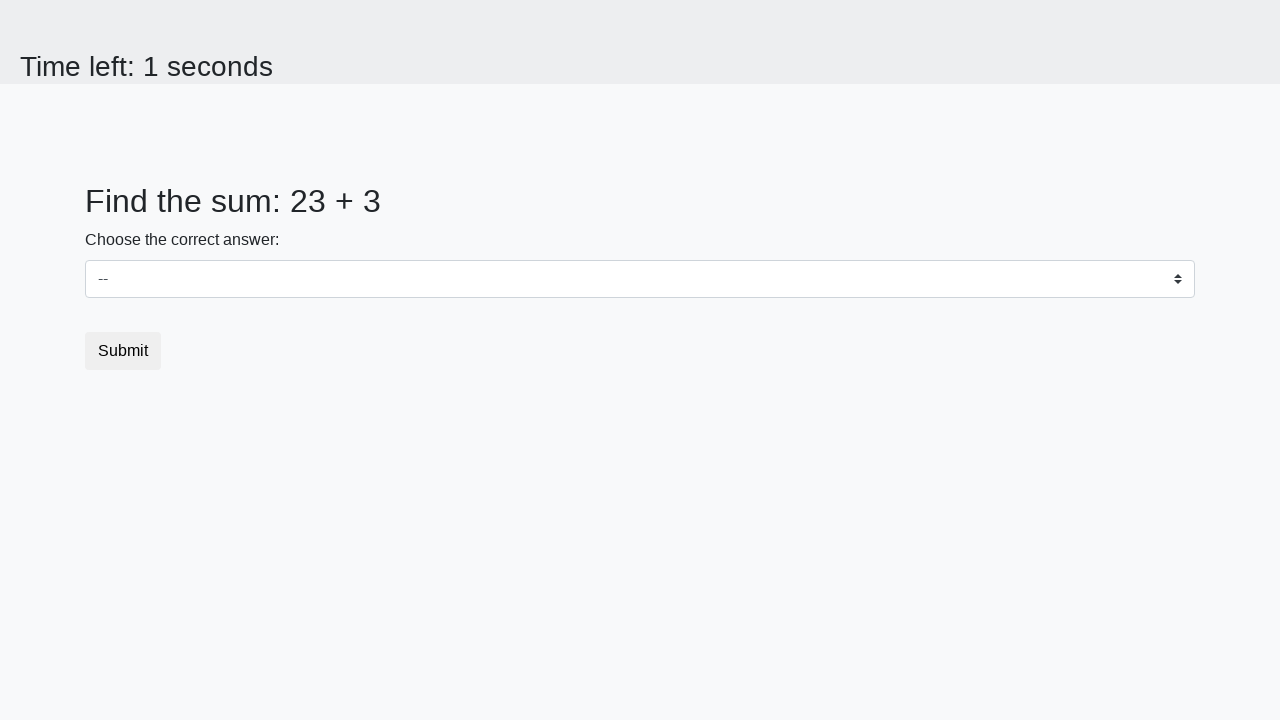